Tests the search functionality on CSDN website by filling the search input with a query, clearing it, and verifying the search button is present

Starting URL: https://www.csdn.net/

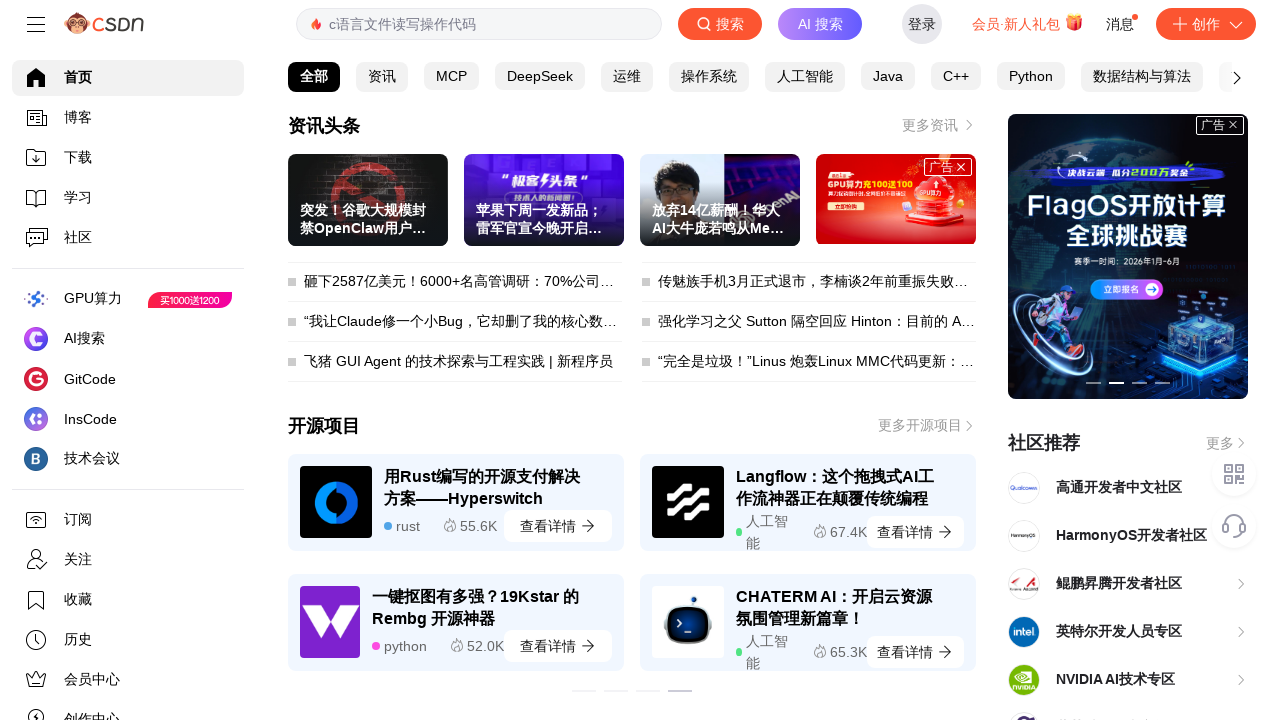

Search input element loaded
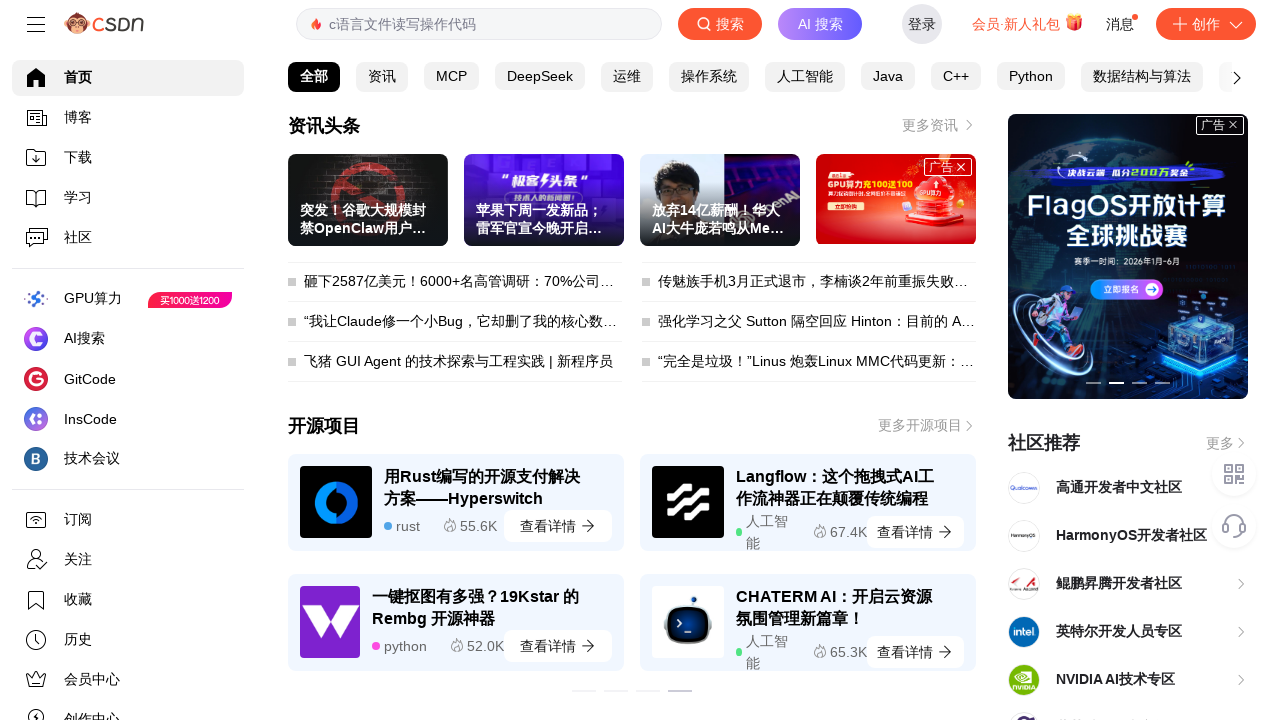

Filled search input with 'Dream丶Killer' on //*[@id="toolbar-search-input"]
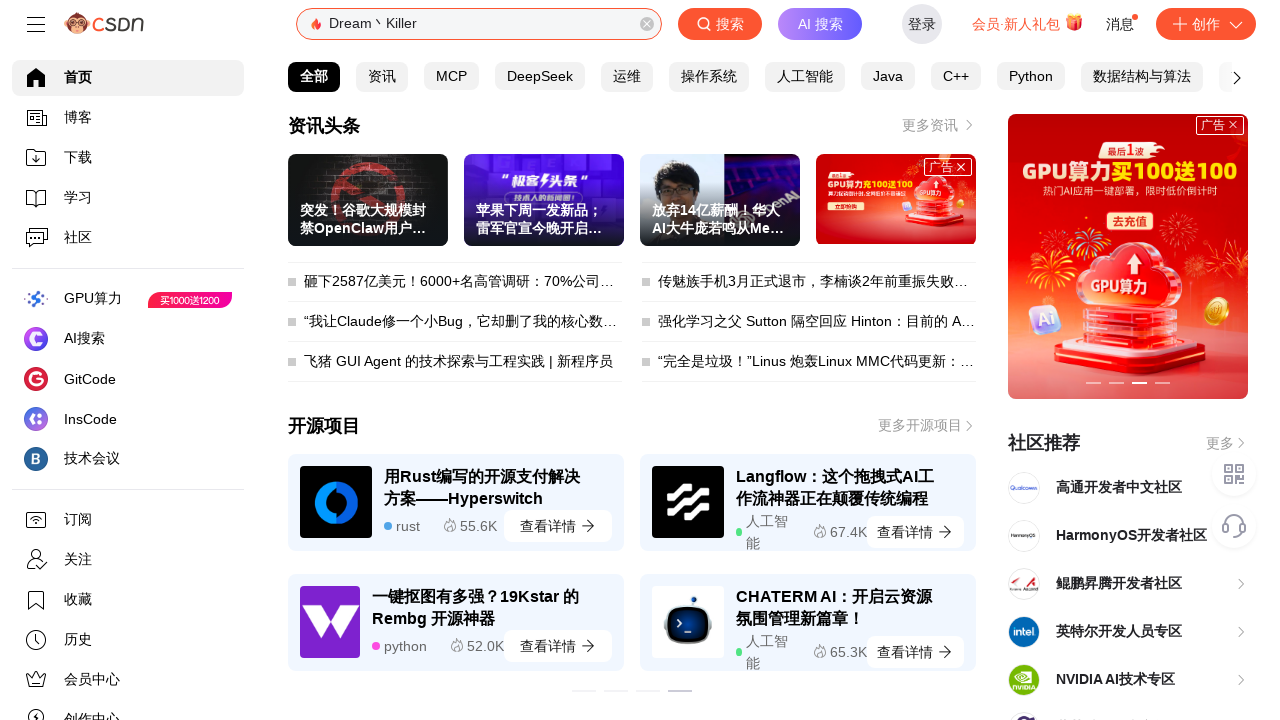

Waited 1 second to observe filled search input
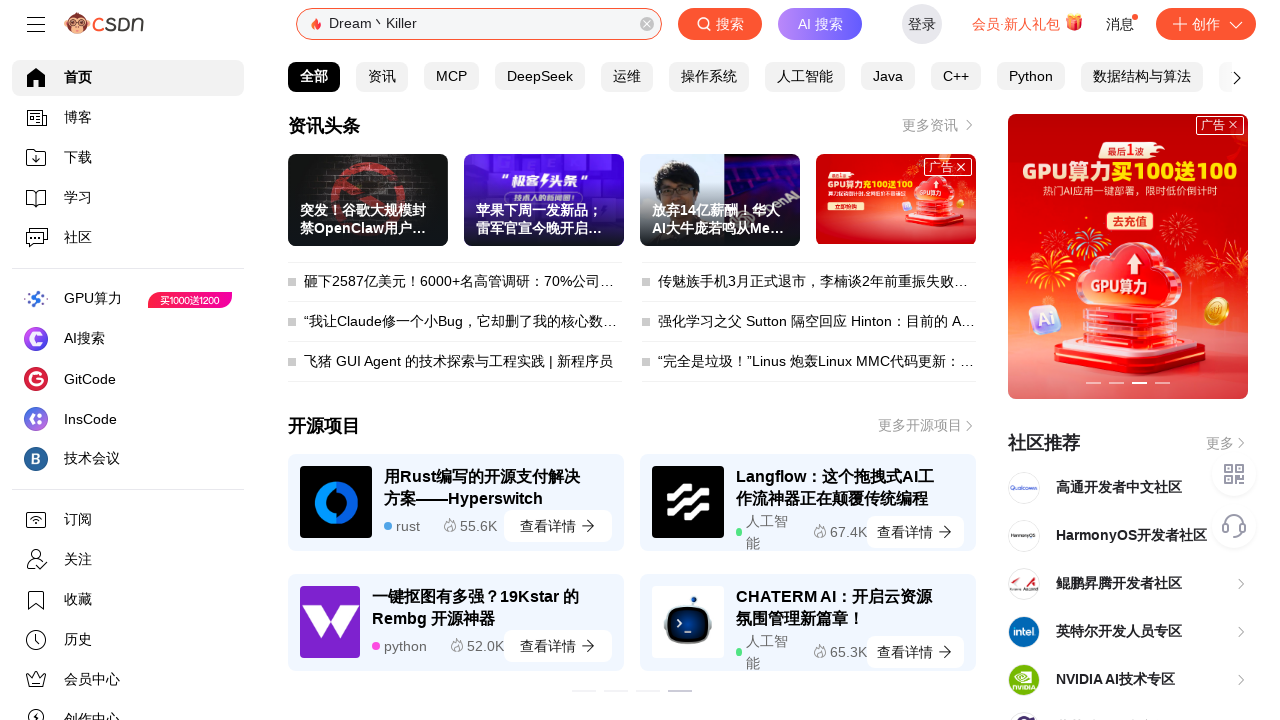

Cleared search input field on //*[@id="toolbar-search-input"]
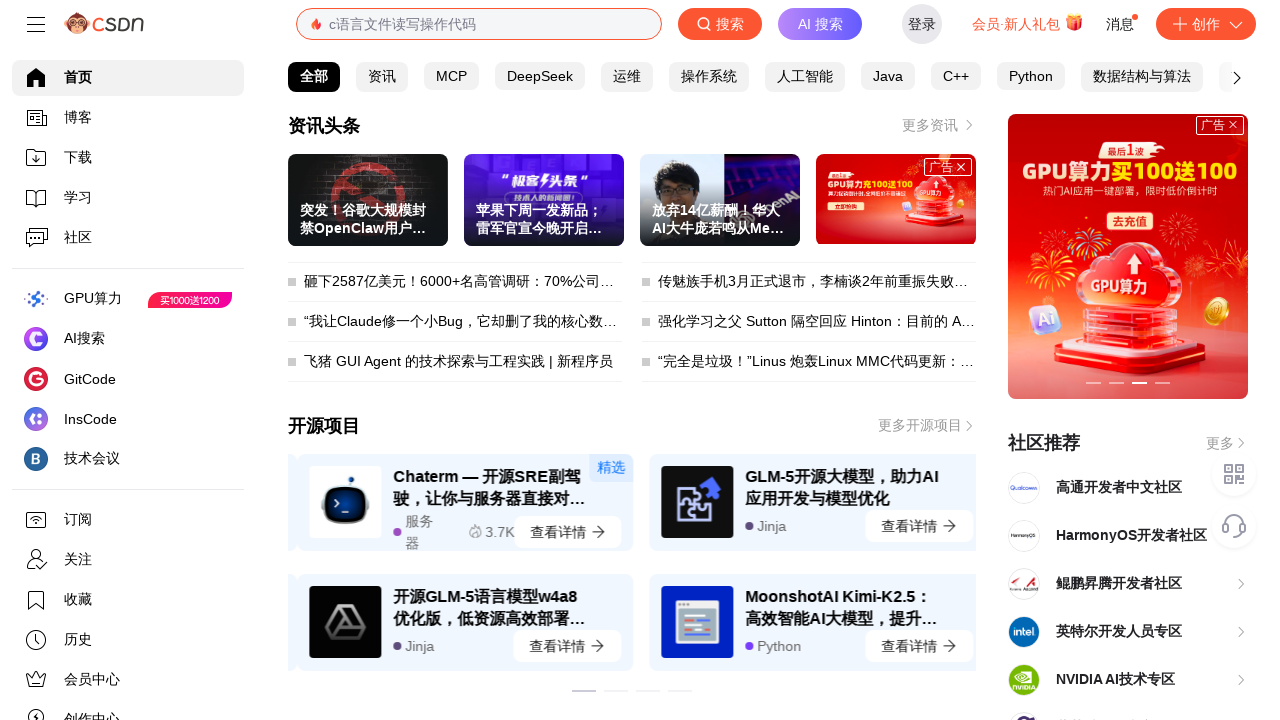

Verified search input is visible
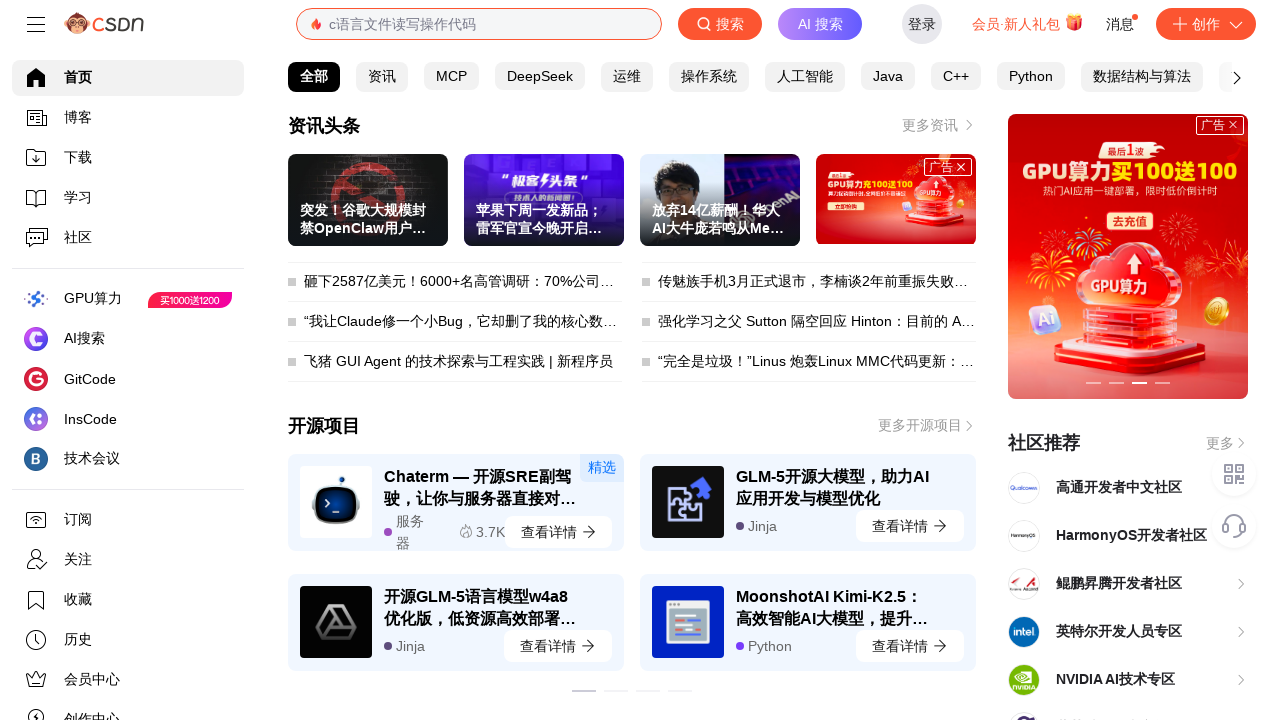

Verified search button is visible
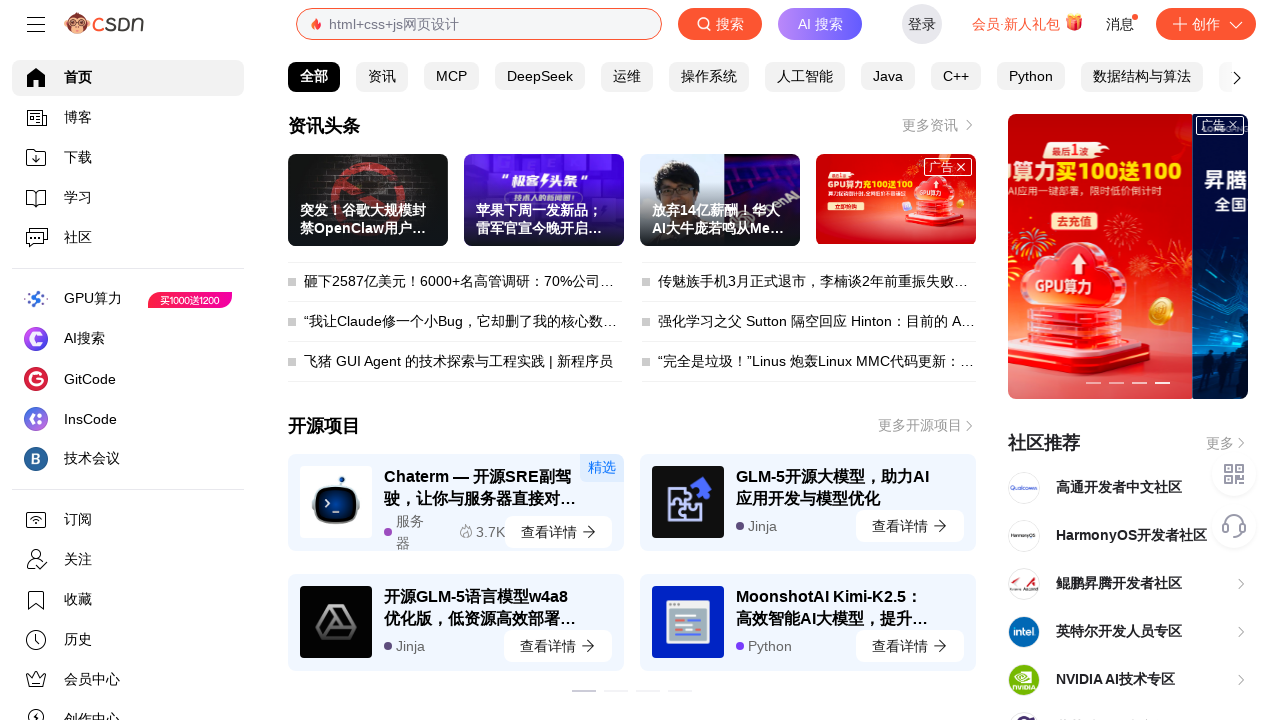

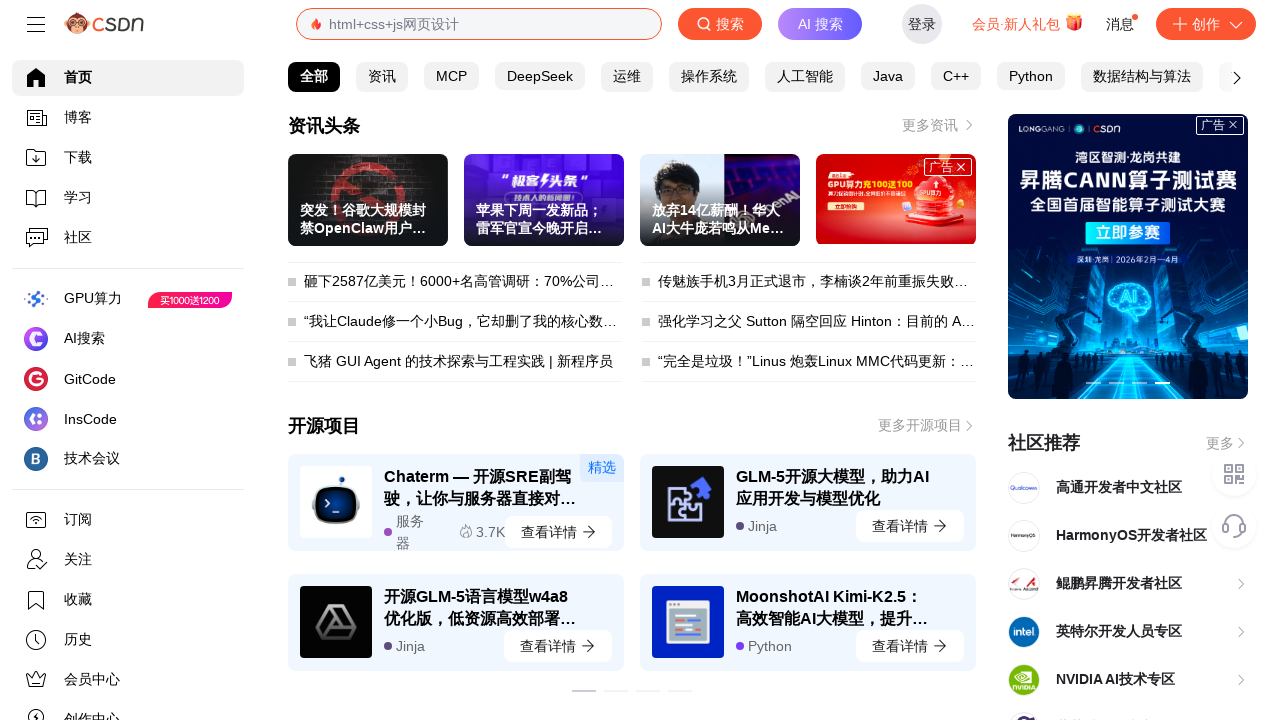